Tests web table functionality by deleting existing records and adding a new record with form data

Starting URL: https://demoqa.com/webtables

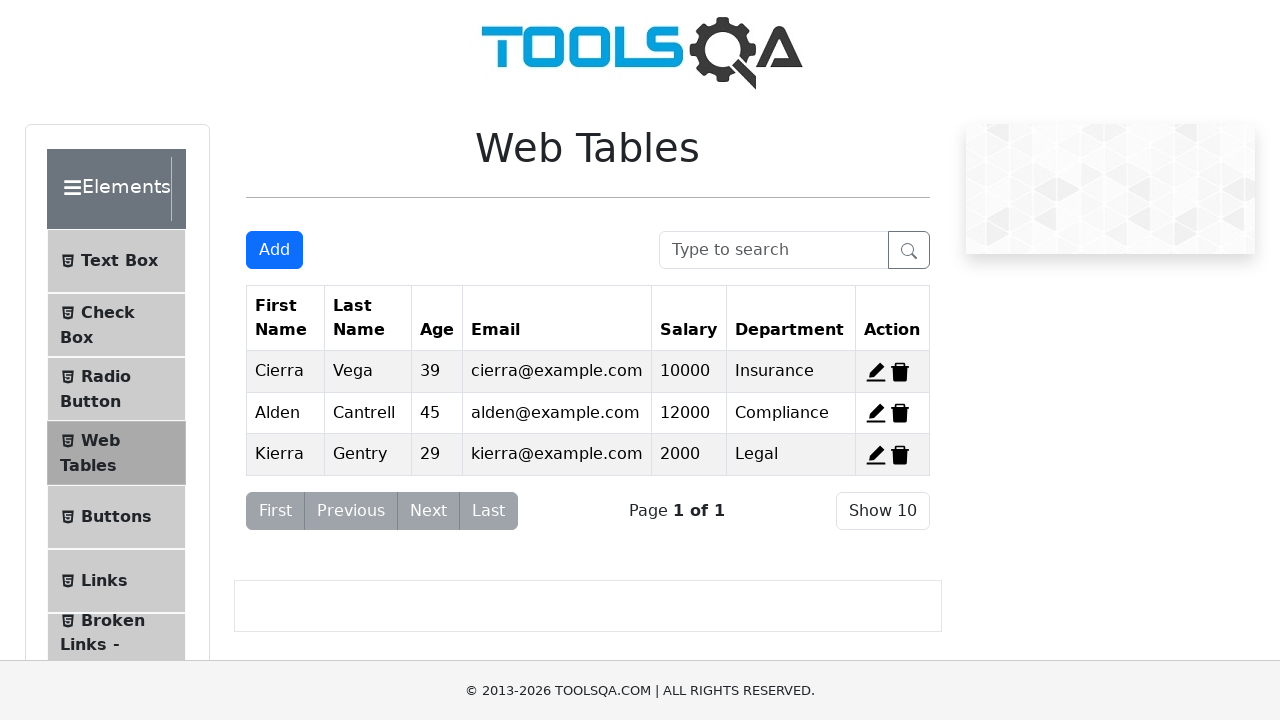

Clicked delete button for first record at (900, 372) on span#delete-record-1
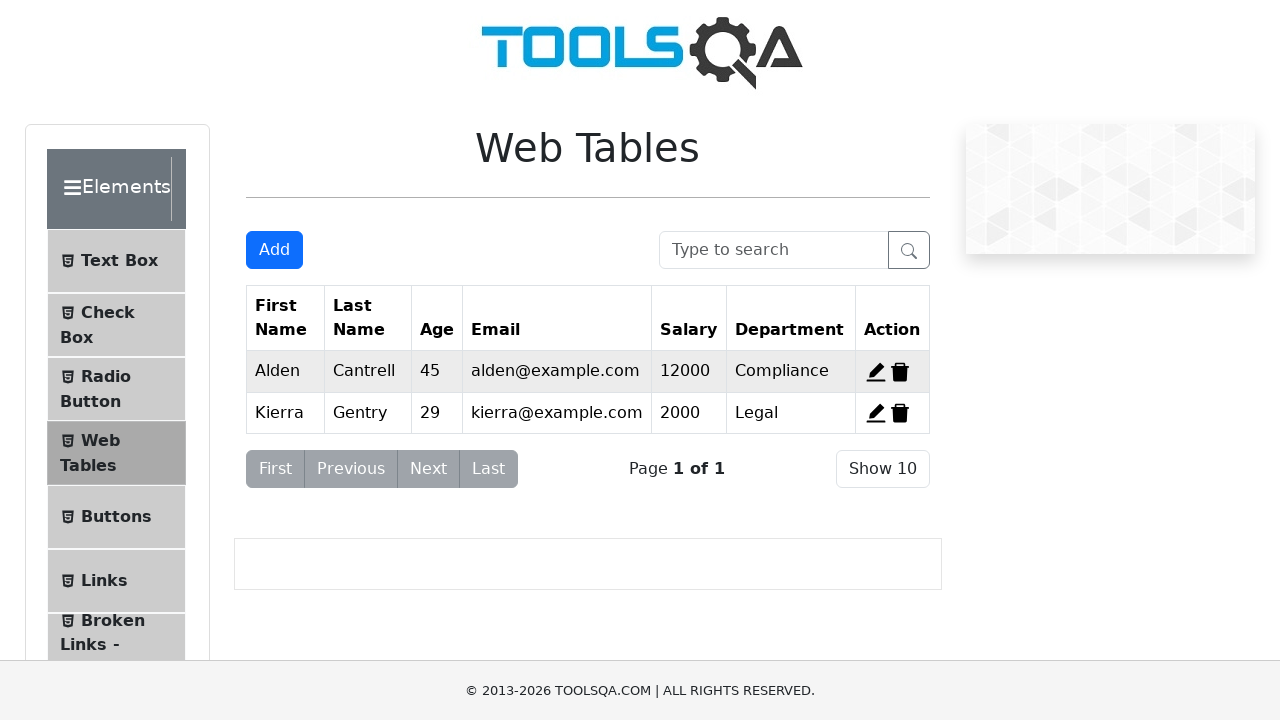

Clicked delete button for second record at (900, 372) on span#delete-record-2
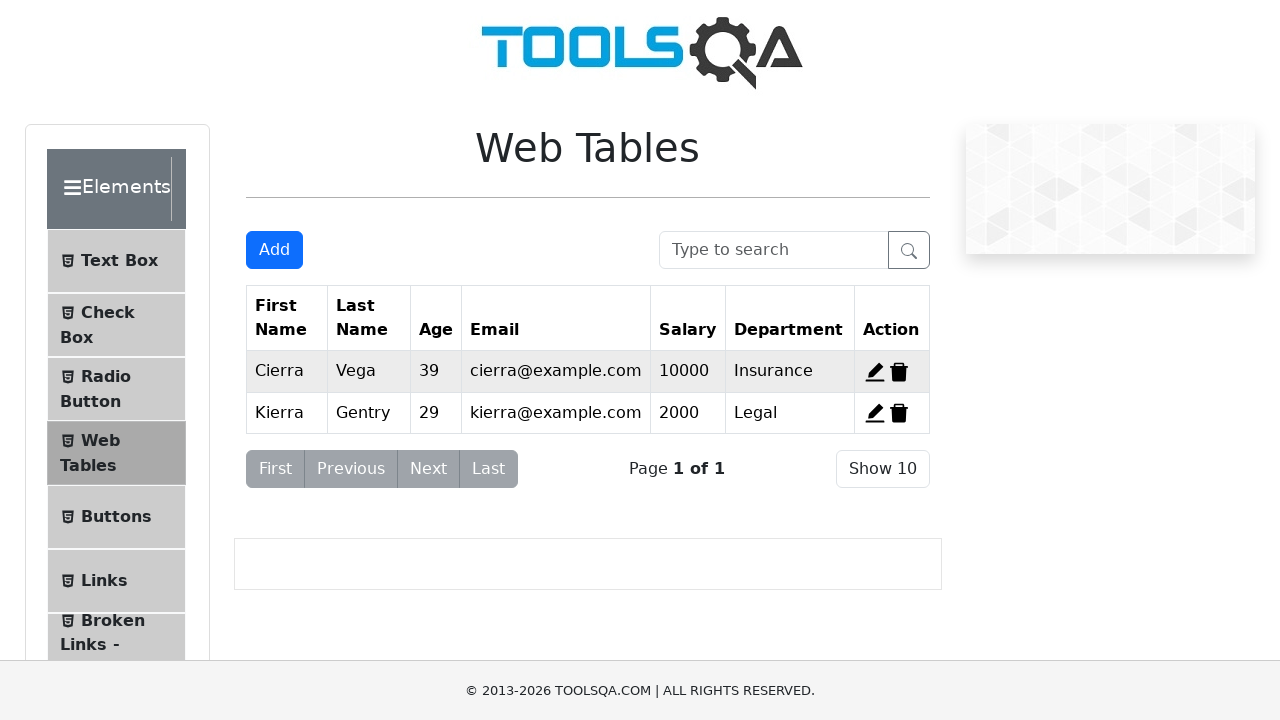

Clicked delete button for third record at (899, 413) on span#delete-record-3
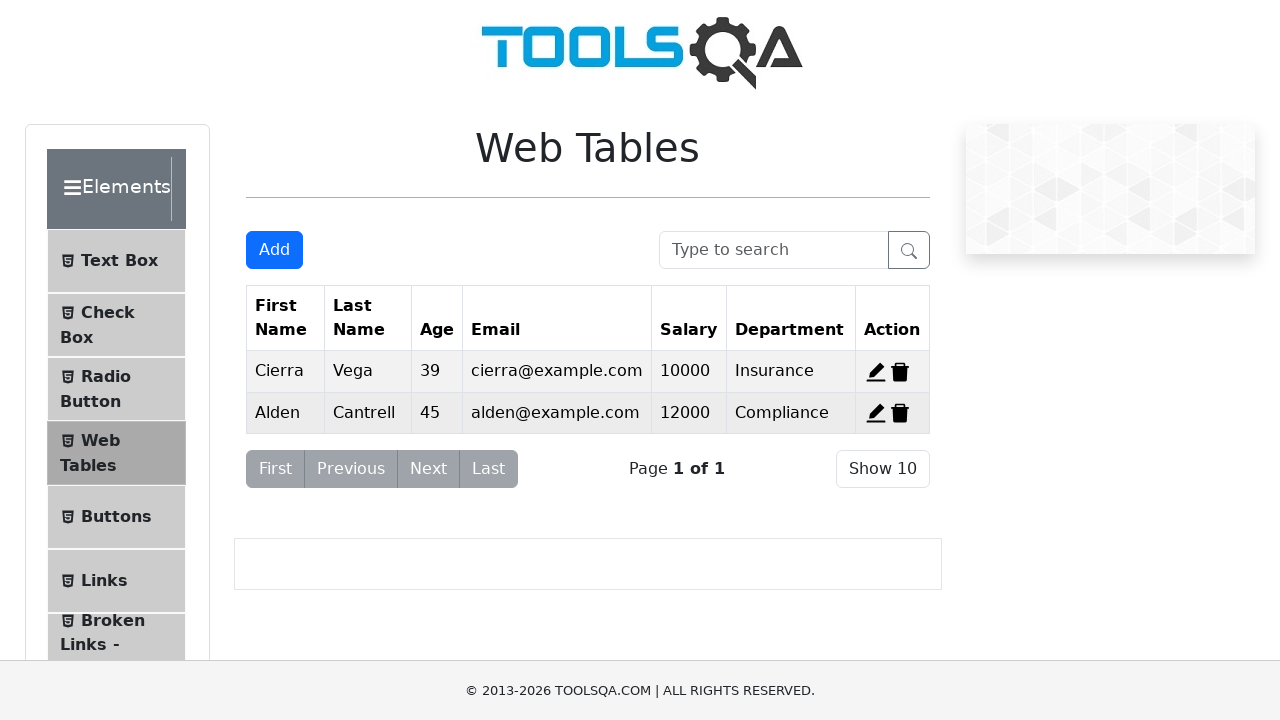

Clicked Add New Record button to open form at (274, 250) on button#addNewRecordButton
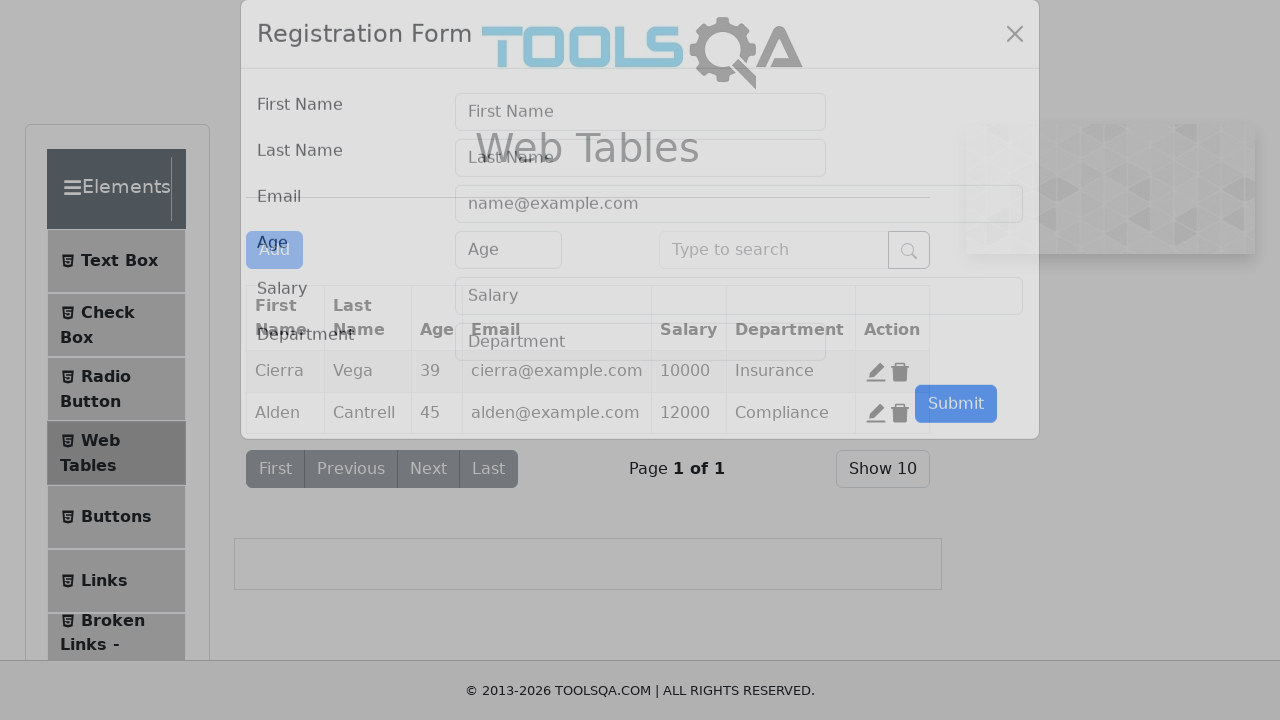

Filled first name field with 'John' on input#firstName
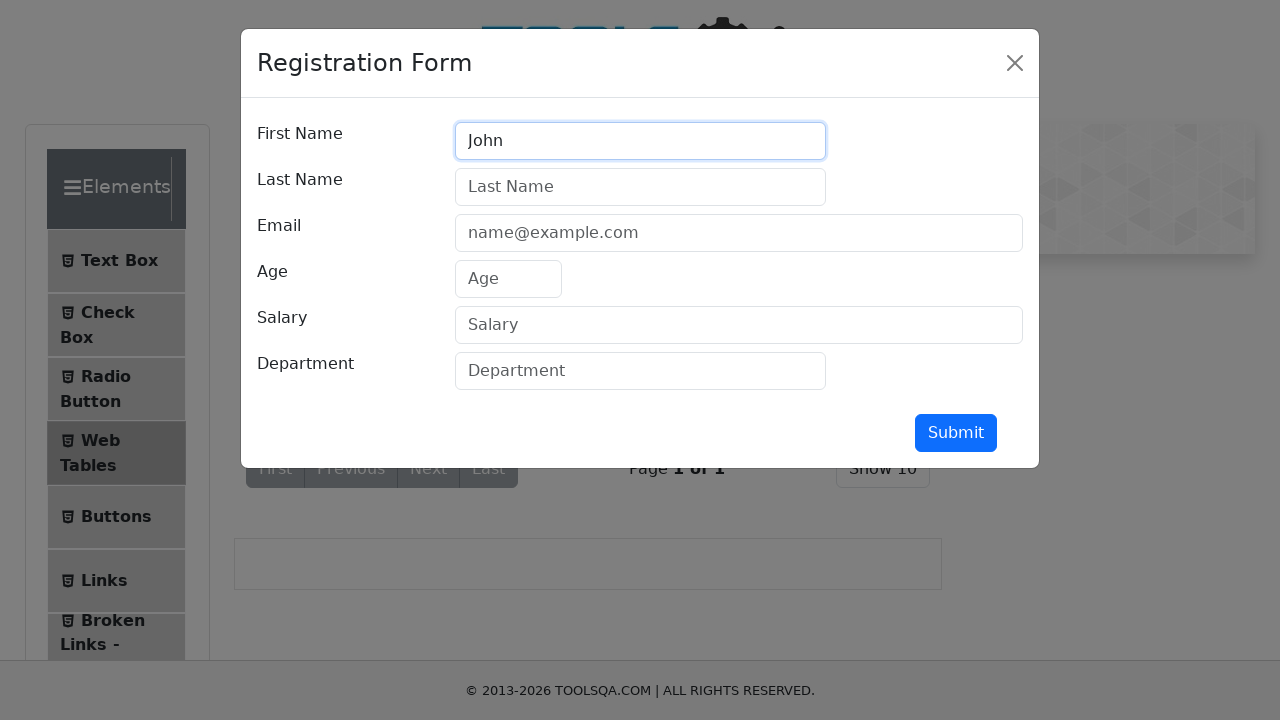

Filled last name field with 'Smith' on input#lastName
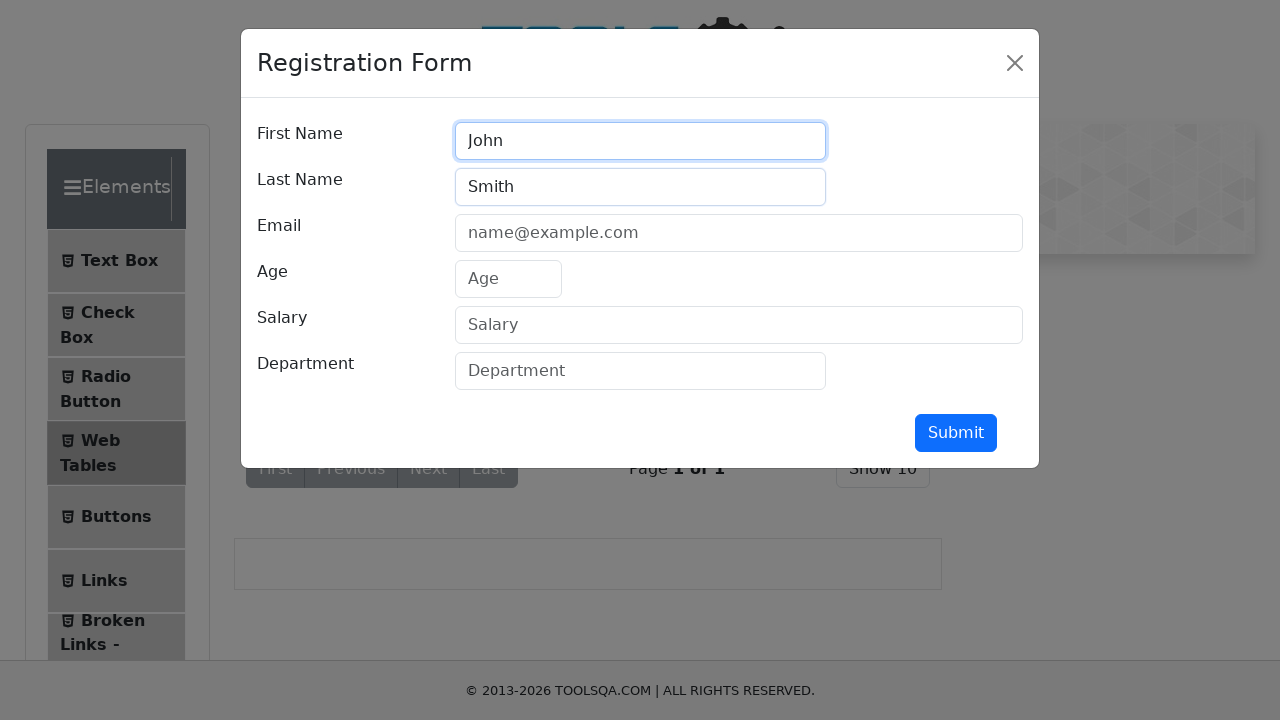

Filled email field with 'john.smith@example.com' on input#userEmail
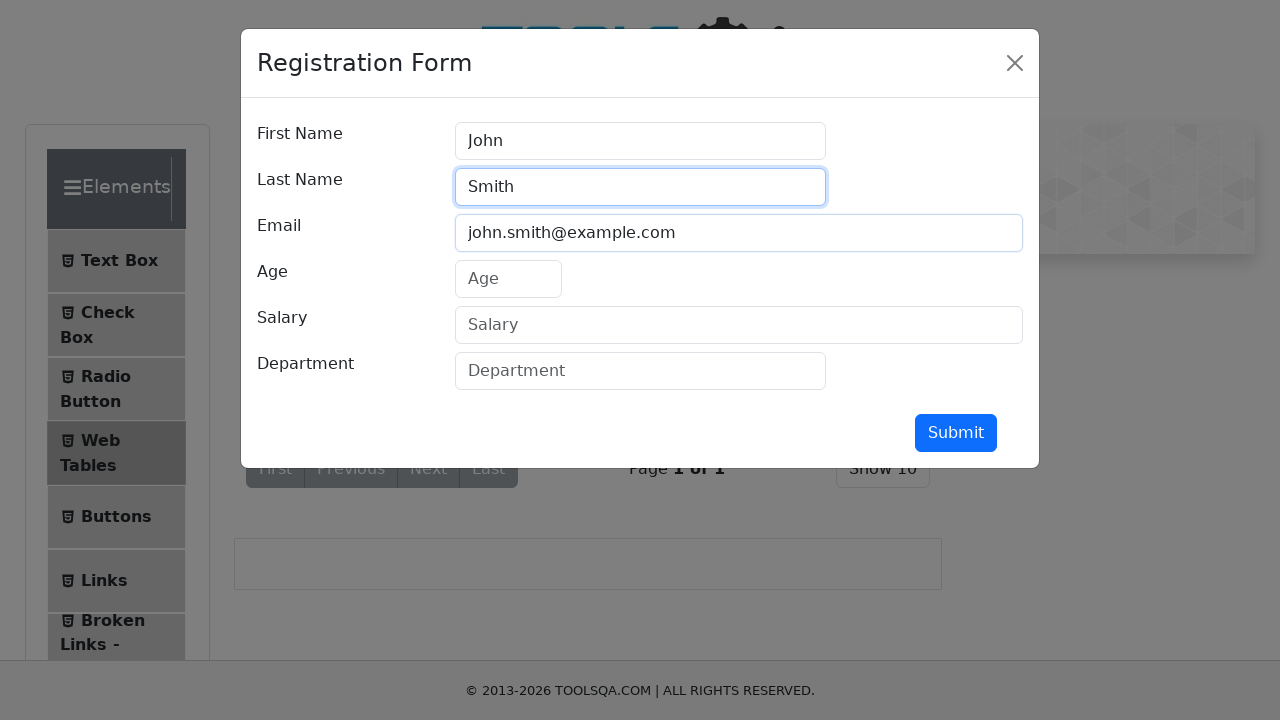

Filled age field with '32' on input#age
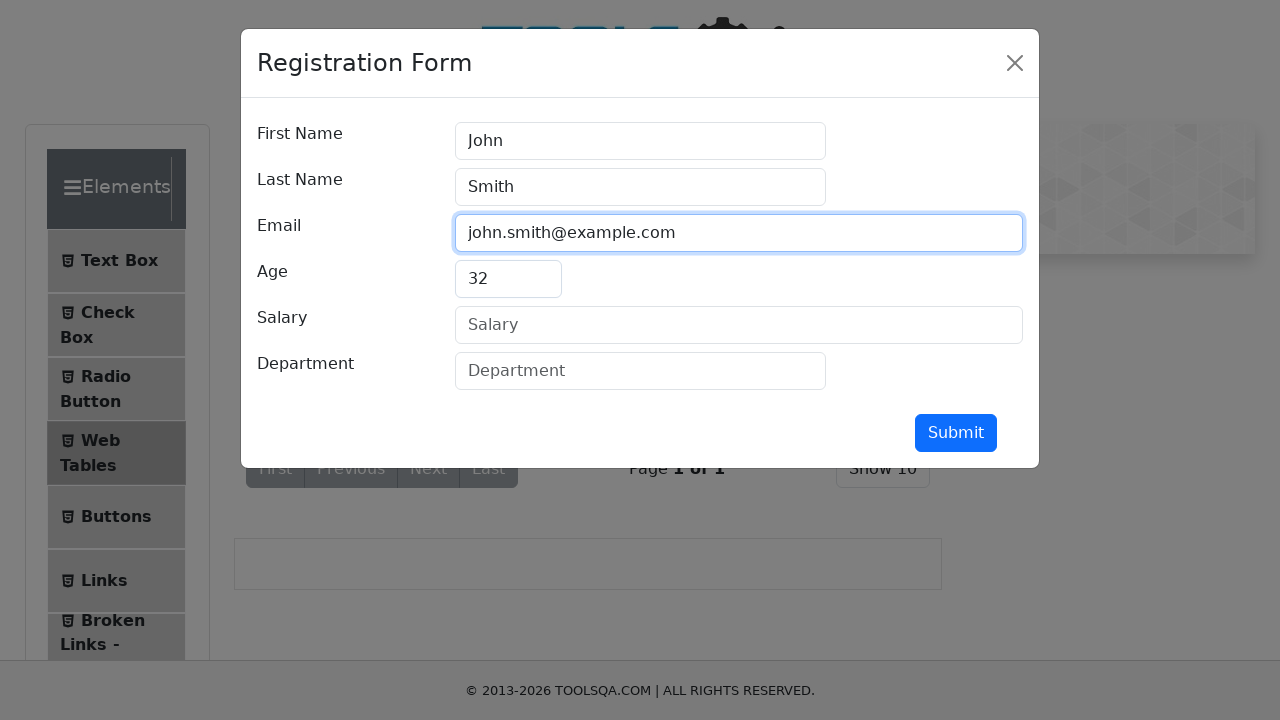

Filled salary field with '75000' on input#salary
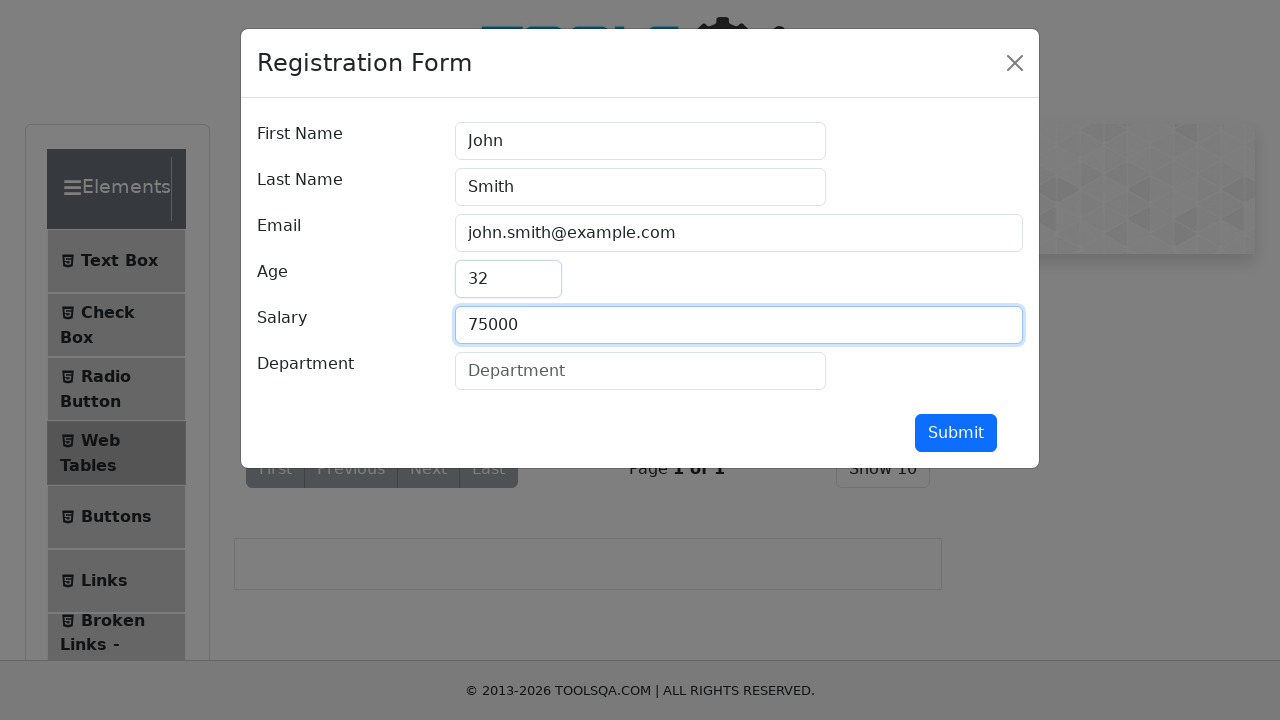

Filled department field with 'Engineering' on input#department
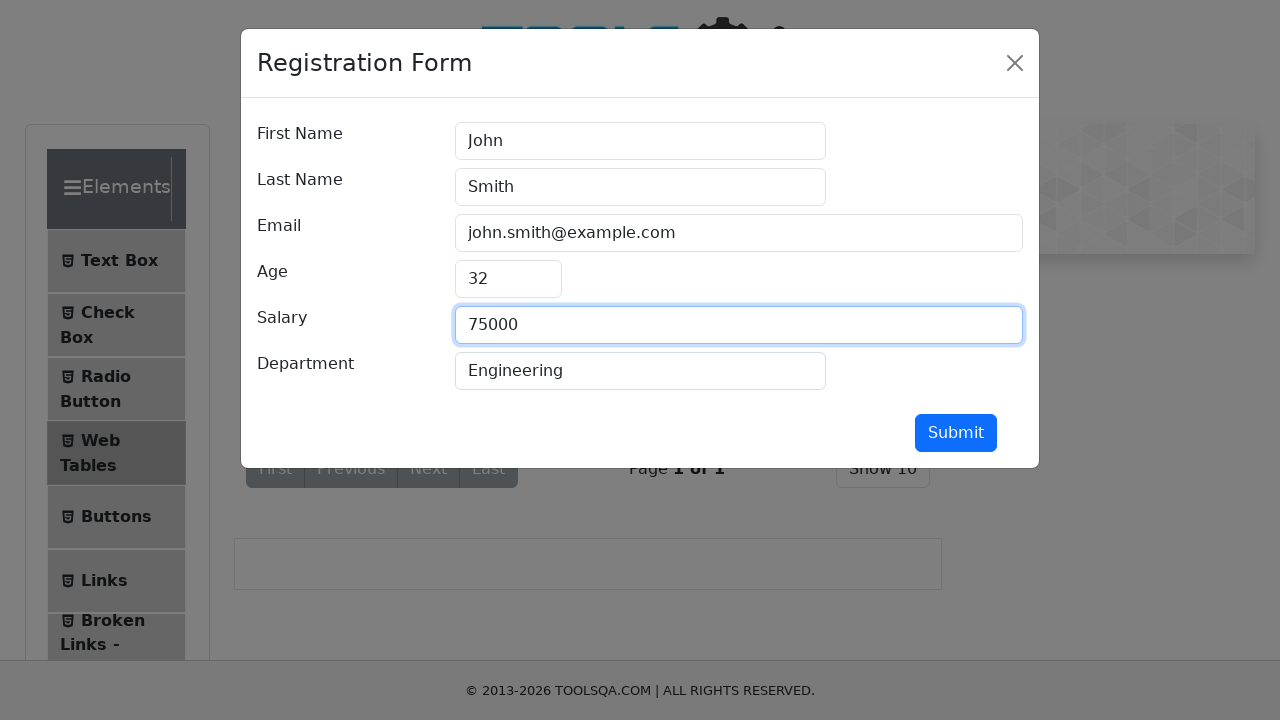

Clicked submit button to create new record at (956, 433) on button[type='submit']
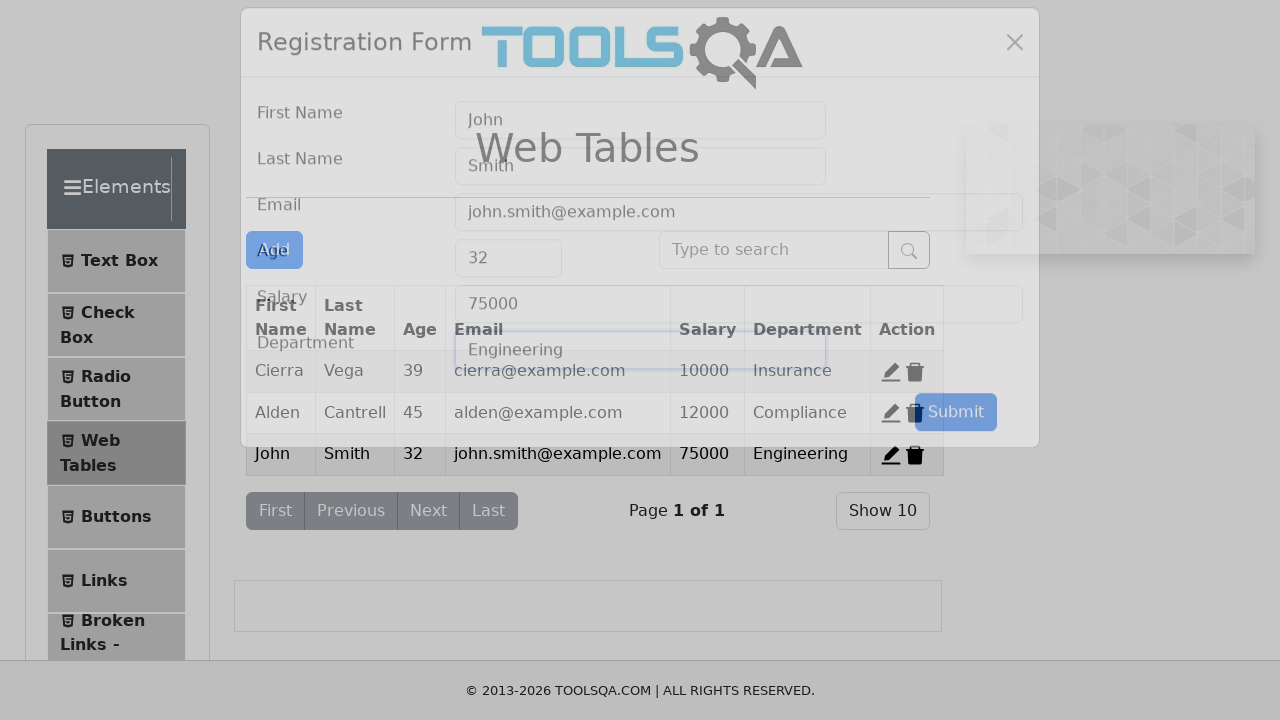

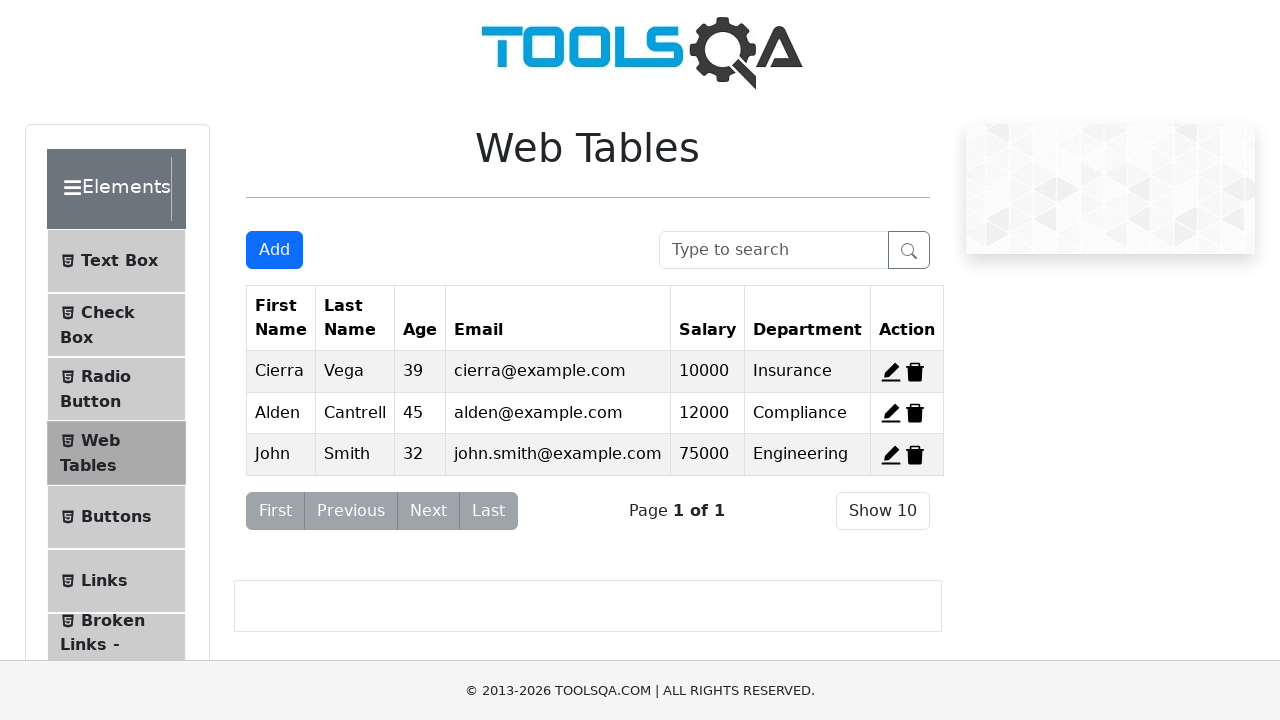